Navigates to a blog page and clicks on an alert button using JavaScript execution

Starting URL: https://omayo.blogspot.com/

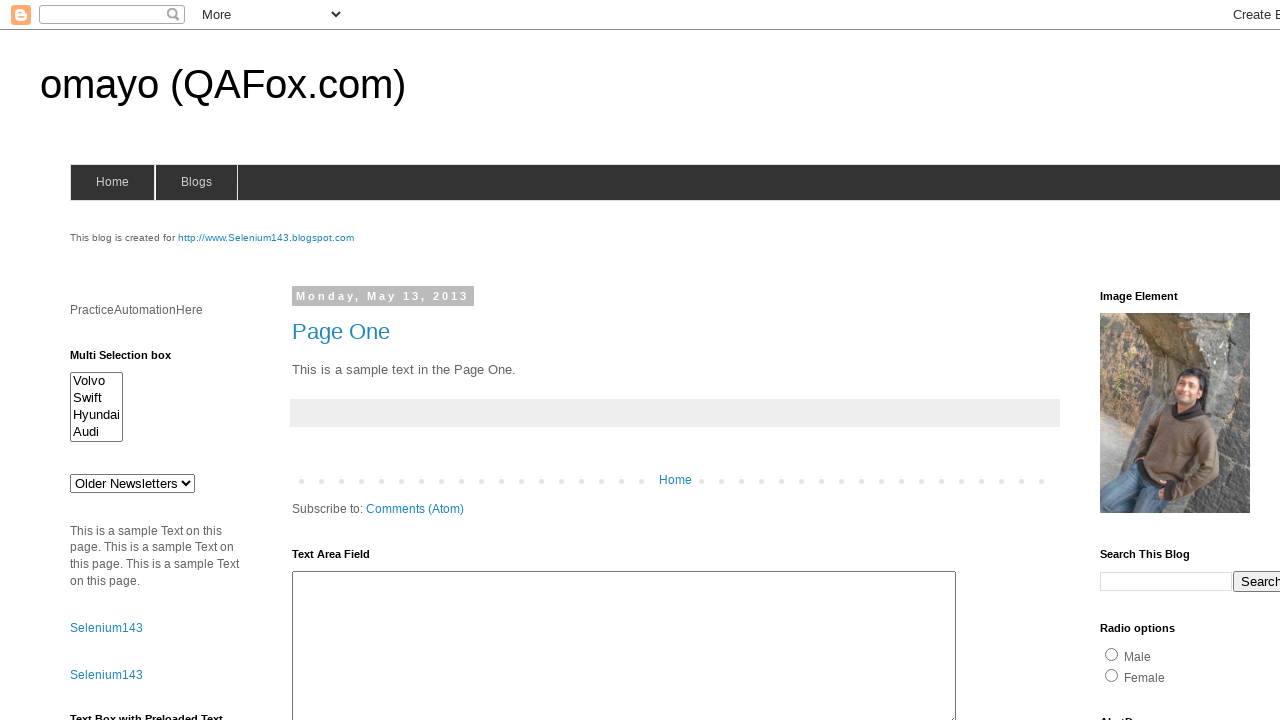

Navigated to https://omayo.blogspot.com/
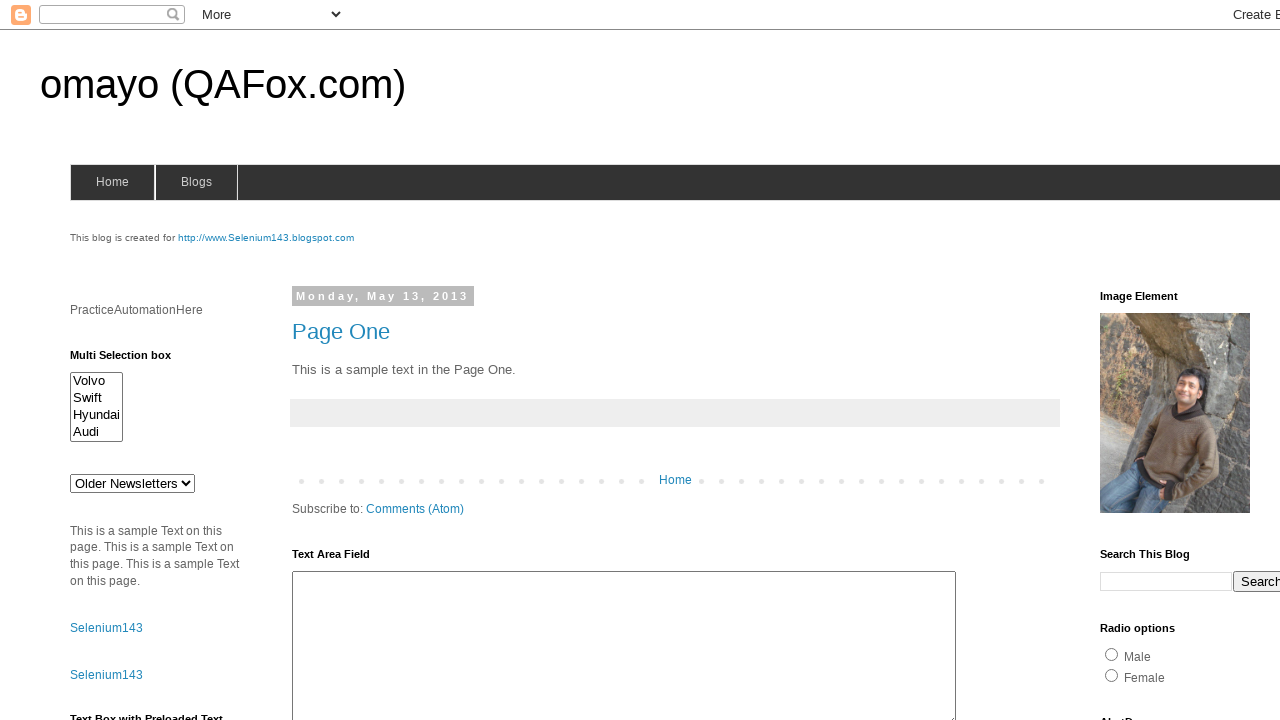

Clicked alert button with id='alert2' at (155, 360) on #alert2
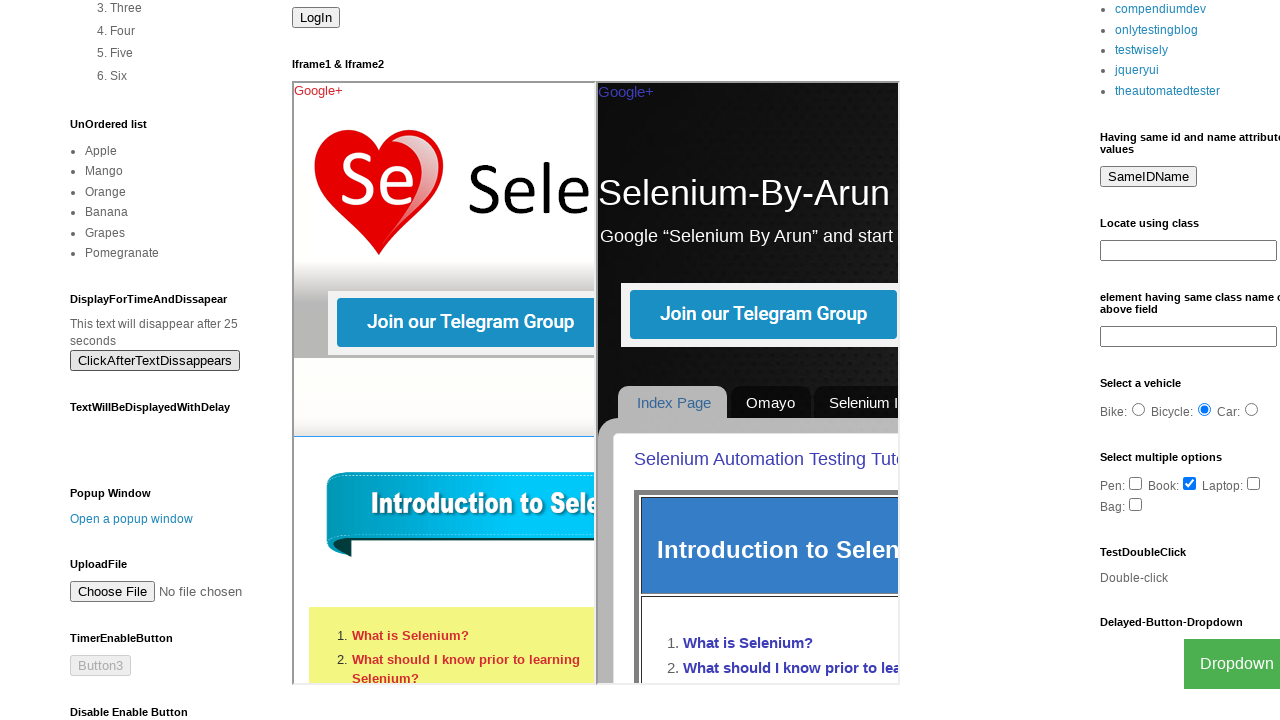

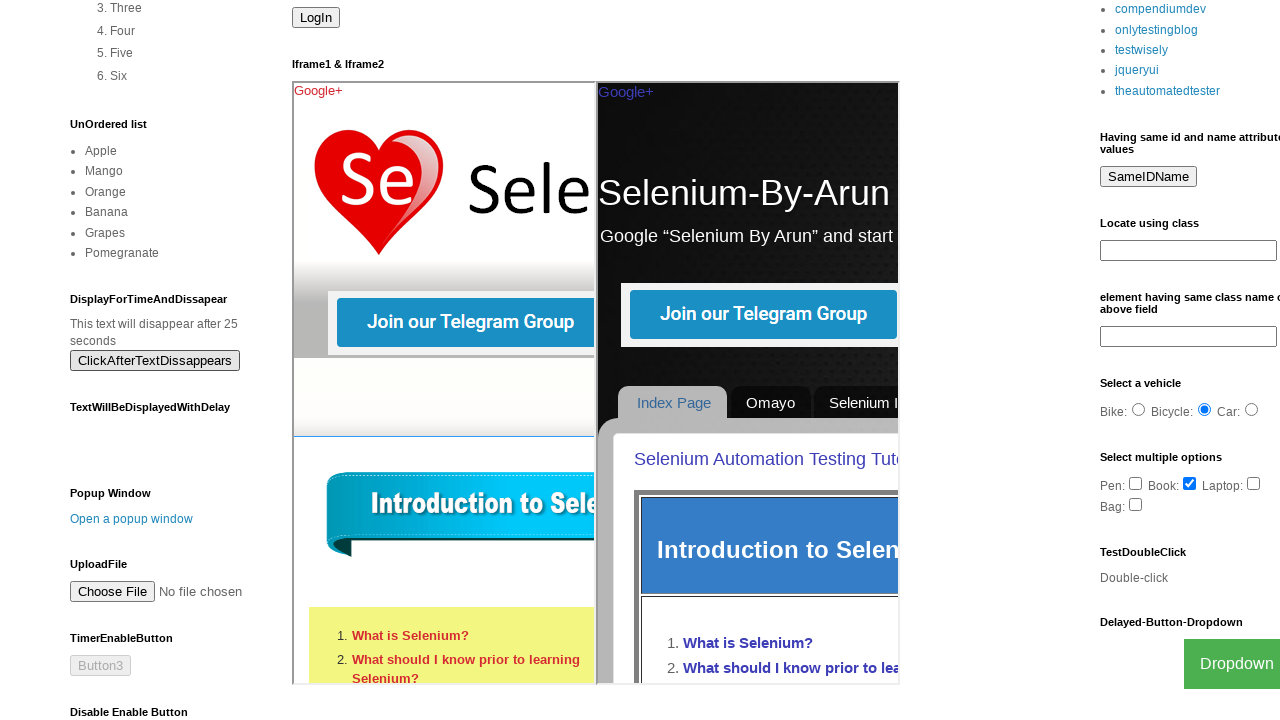